Tests JavaScript alert interactions by triggering simple and confirmation alerts, reading their text, and accepting or dismissing them

Starting URL: https://v1.training-support.net/selenium/javascript-alerts

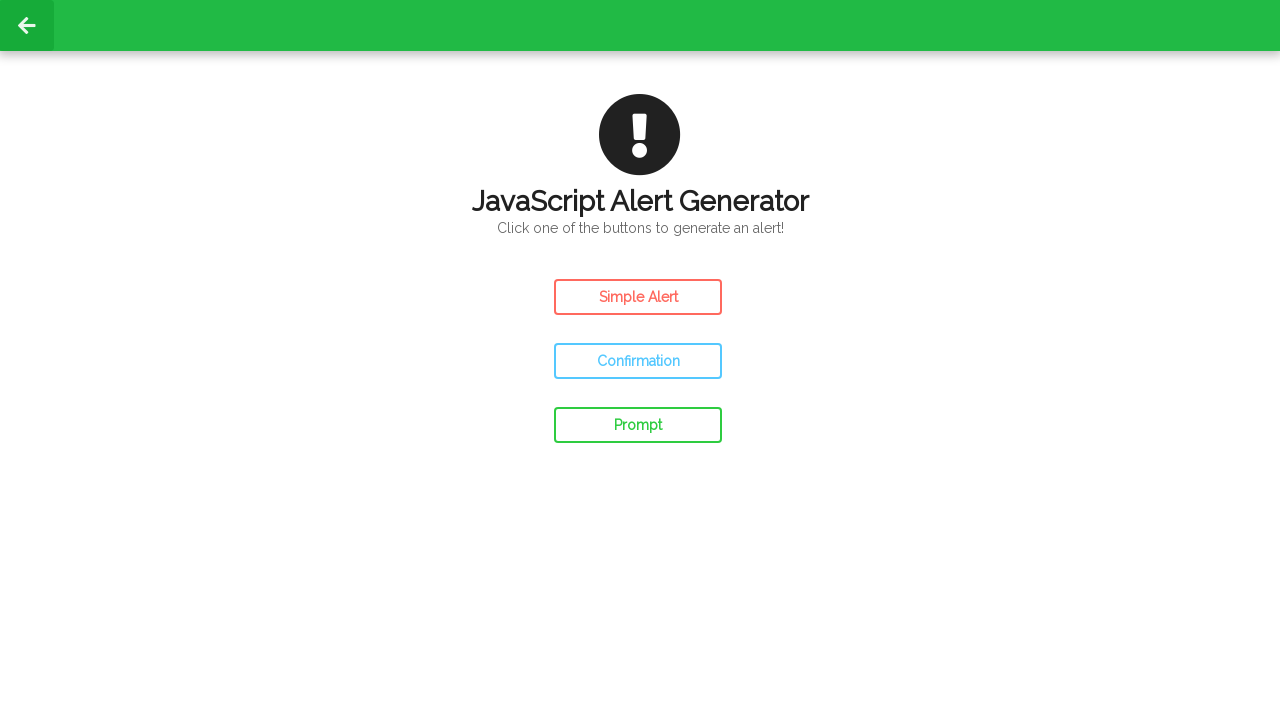

Clicked button to trigger simple alert at (638, 297) on #simple
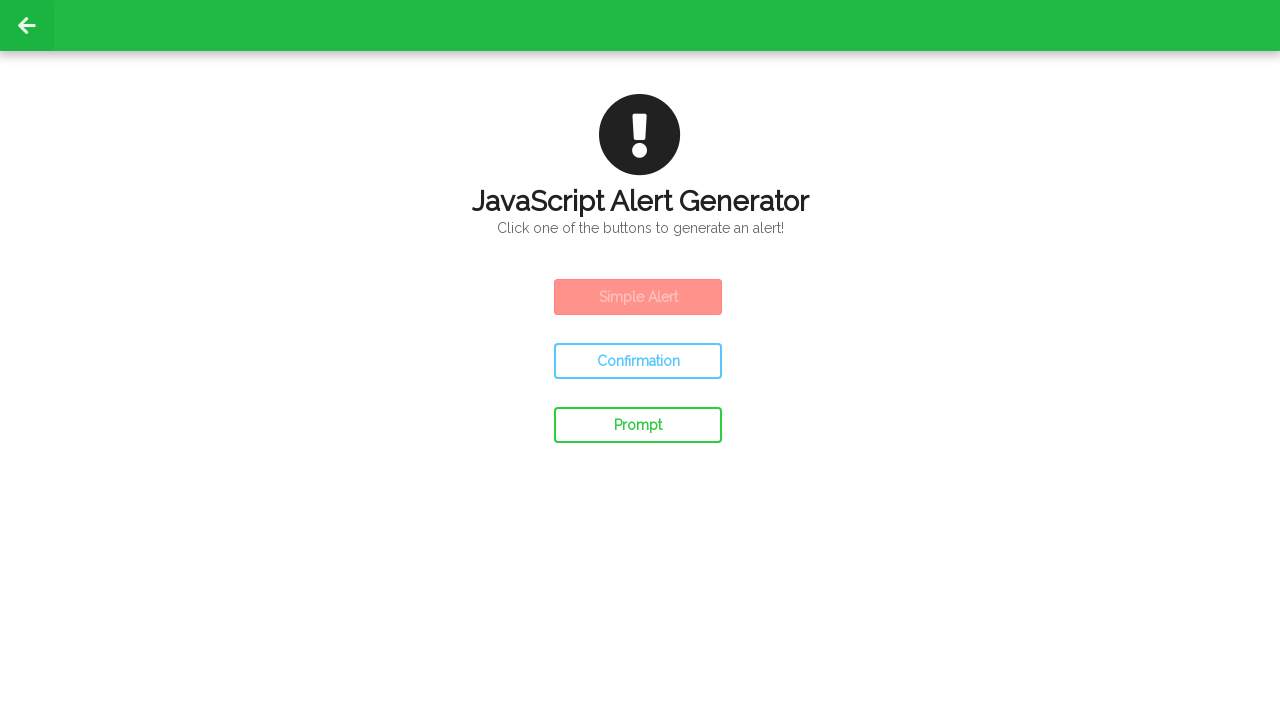

Set up dialog handler to accept alerts
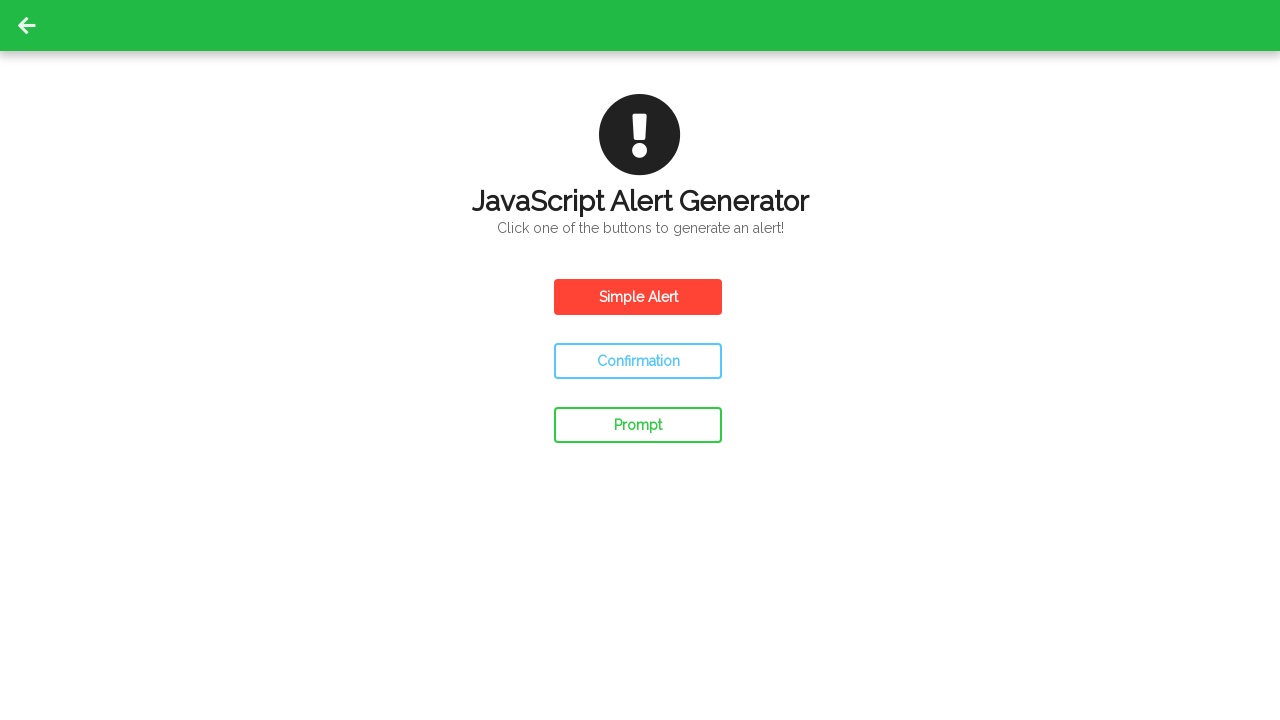

Waited 500ms for simple alert to be processed
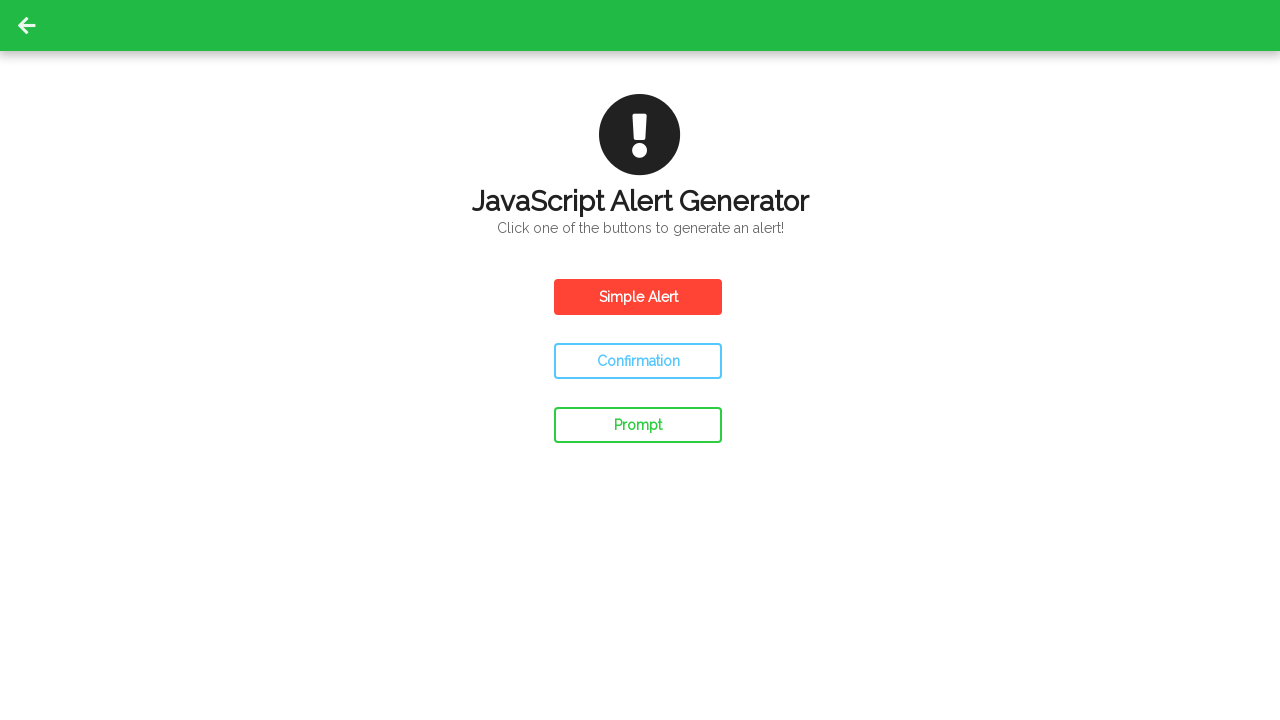

Clicked button to trigger confirmation alert at (638, 361) on #confirm
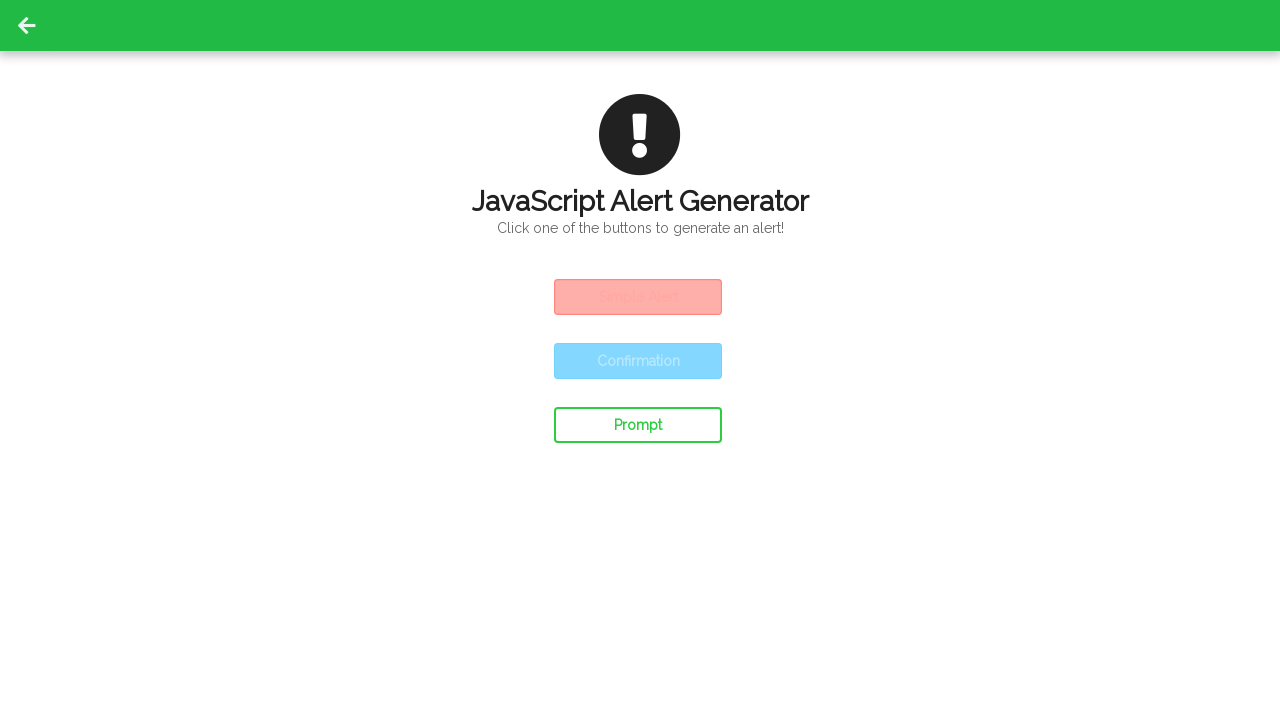

Set up dialog handler to dismiss alerts
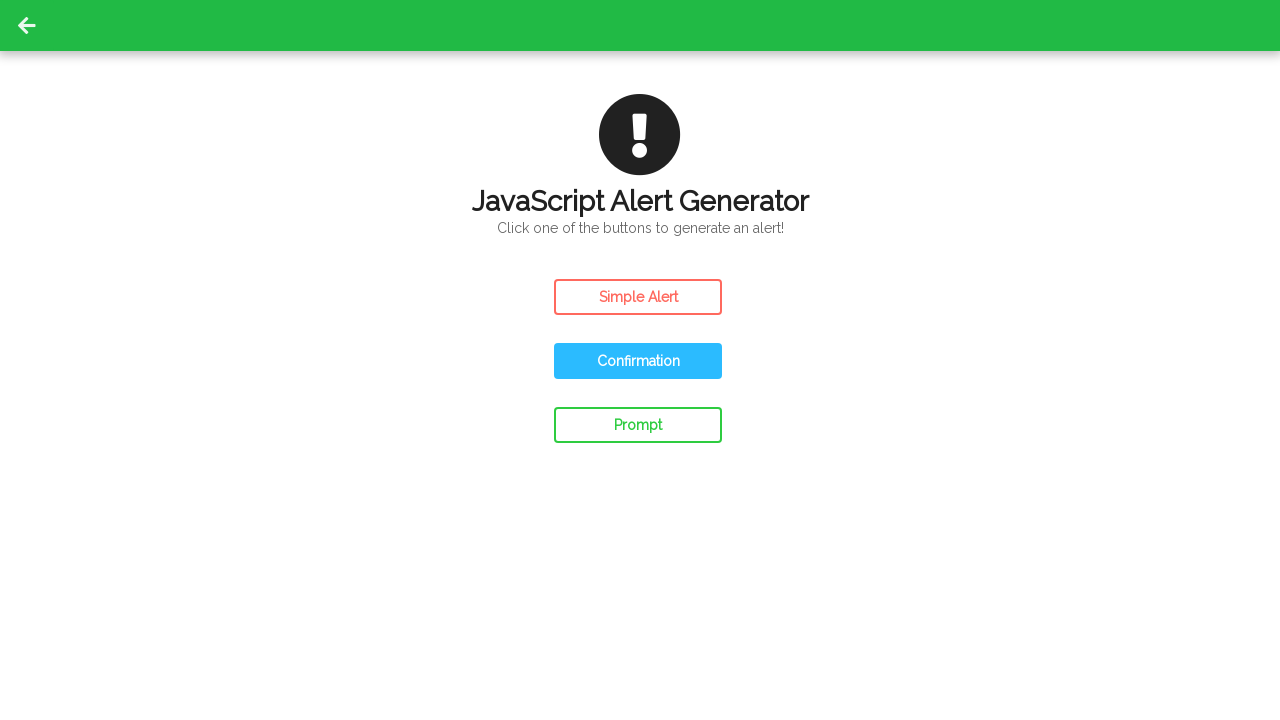

Waited 500ms for confirmation alert to be processed
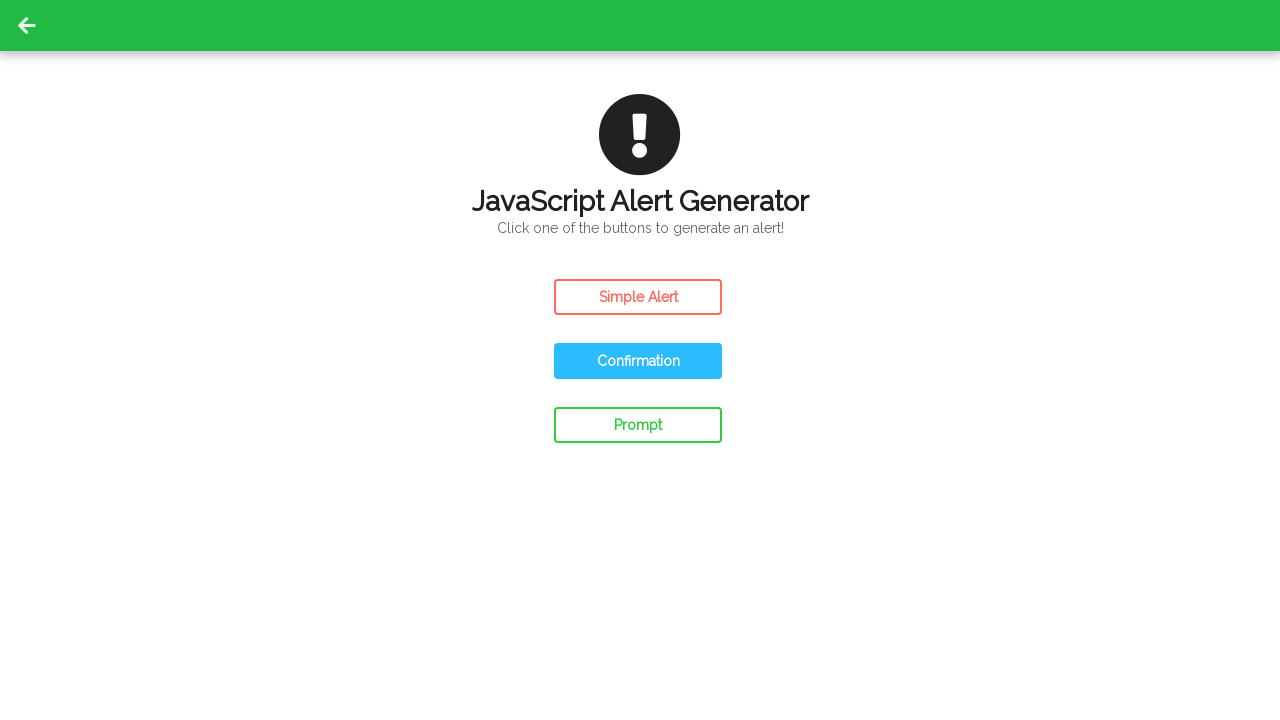

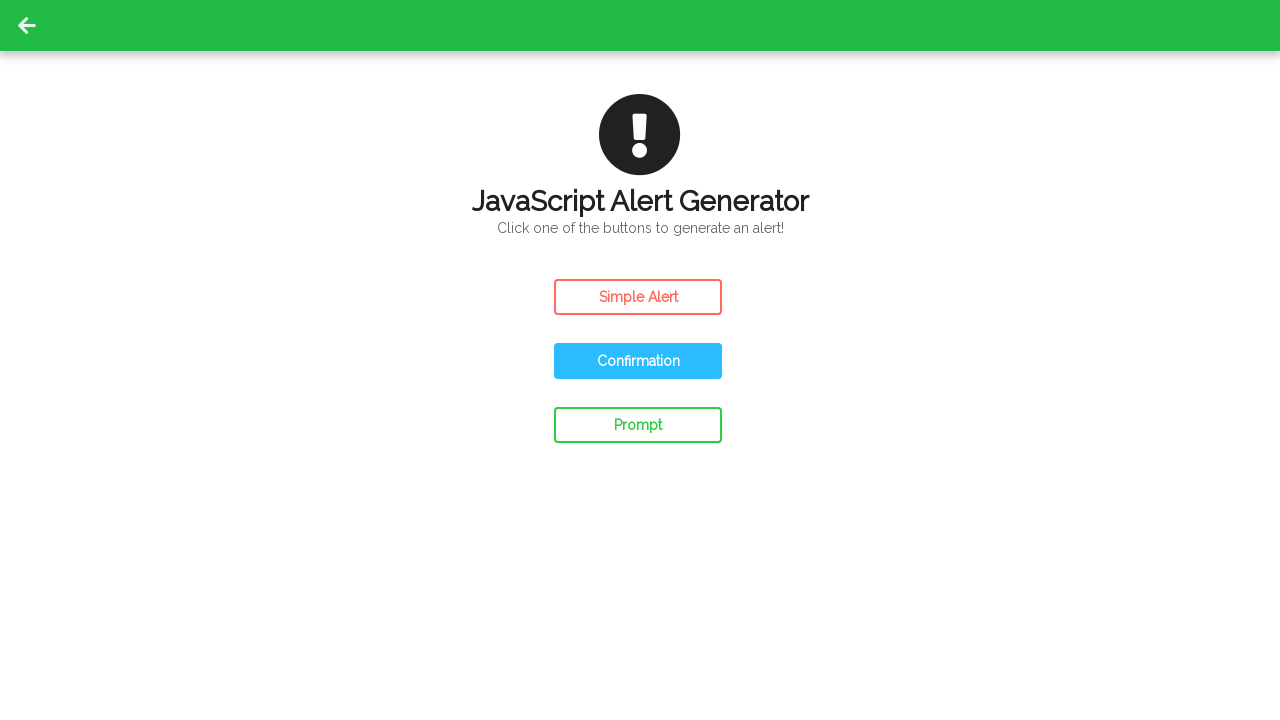